Navigates to the test application homepage and clicks on the Students link

Starting URL: https://gravitymvctestapplication.azurewebsites.net/

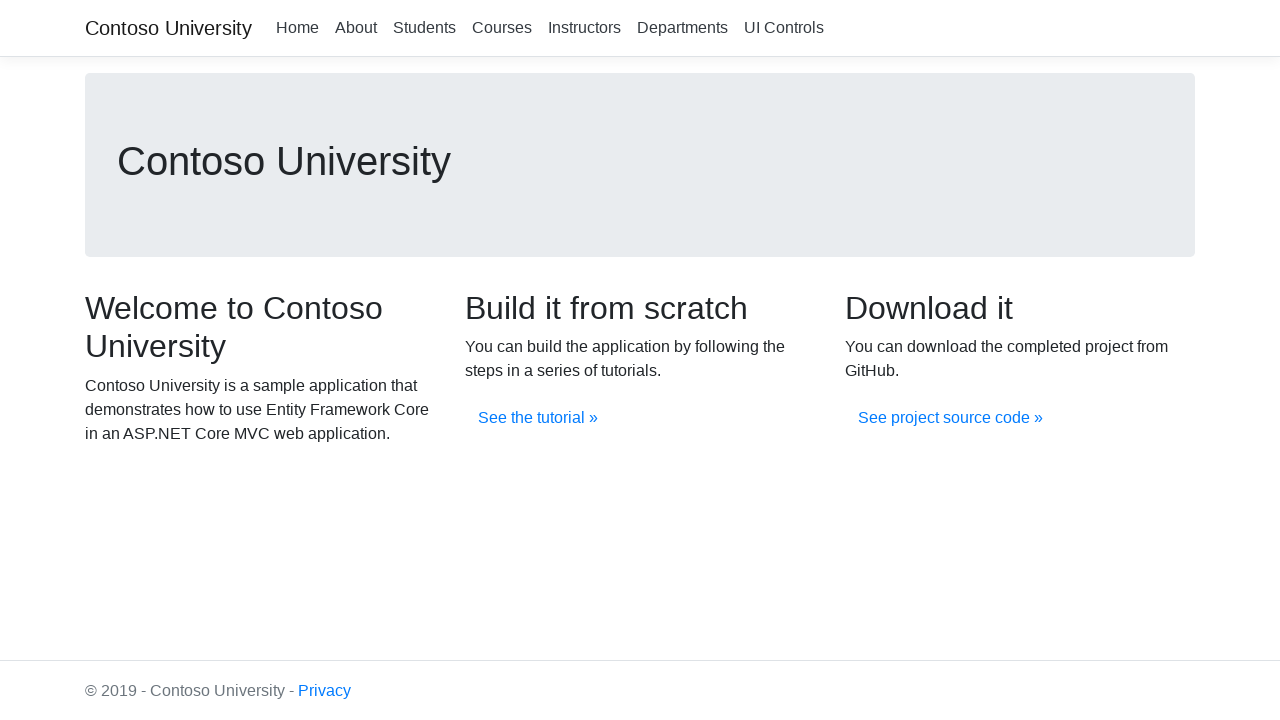

Clicked on the Students link at (424, 28) on xpath=//a[.='Students']
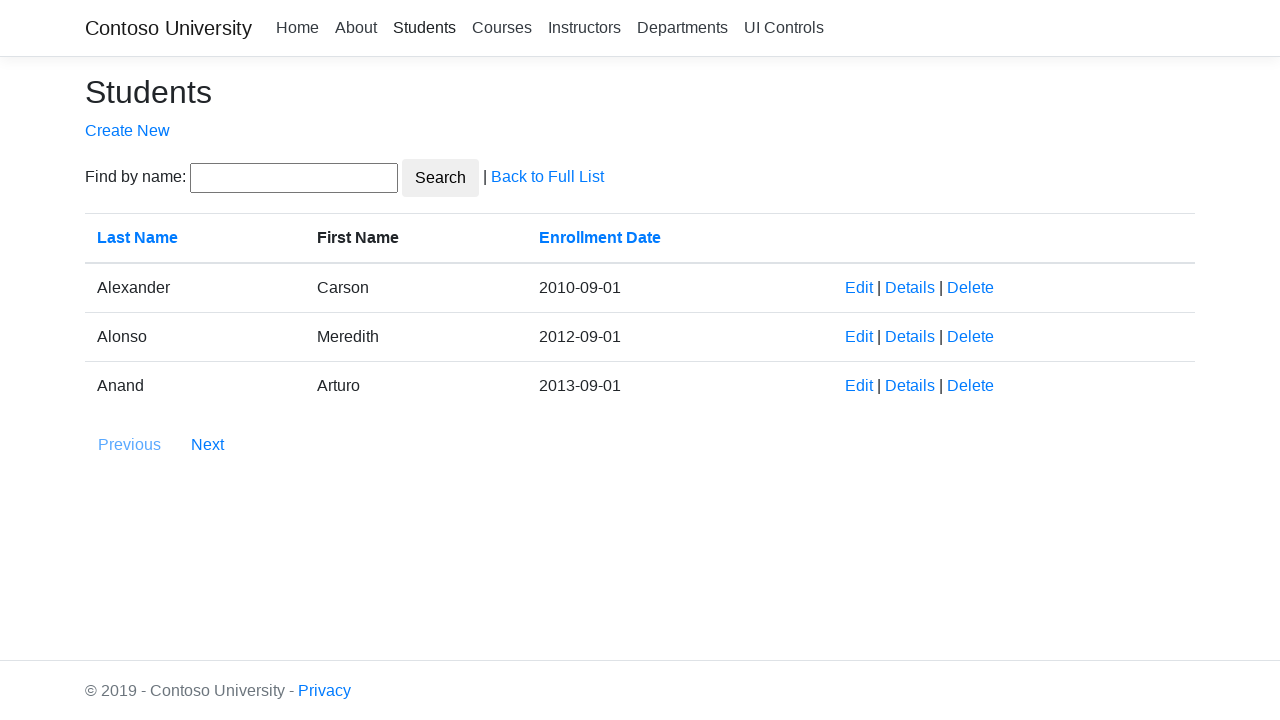

Waited for page to load with networkidle state
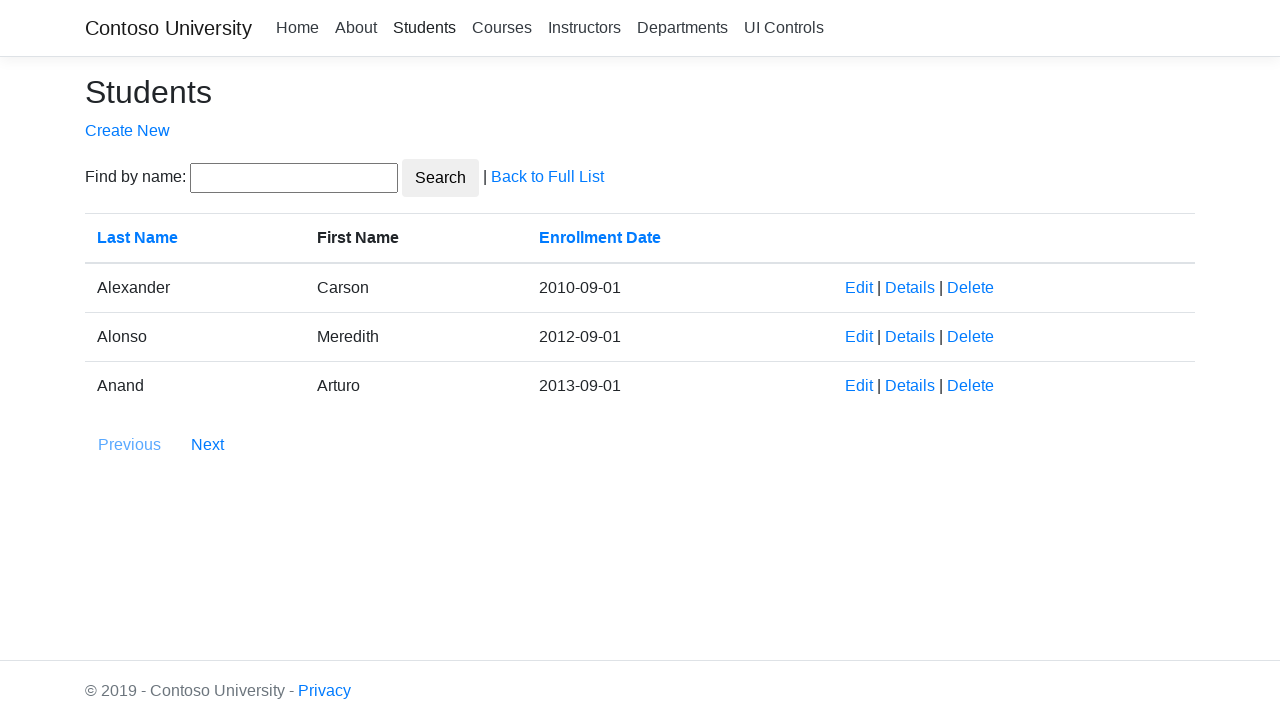

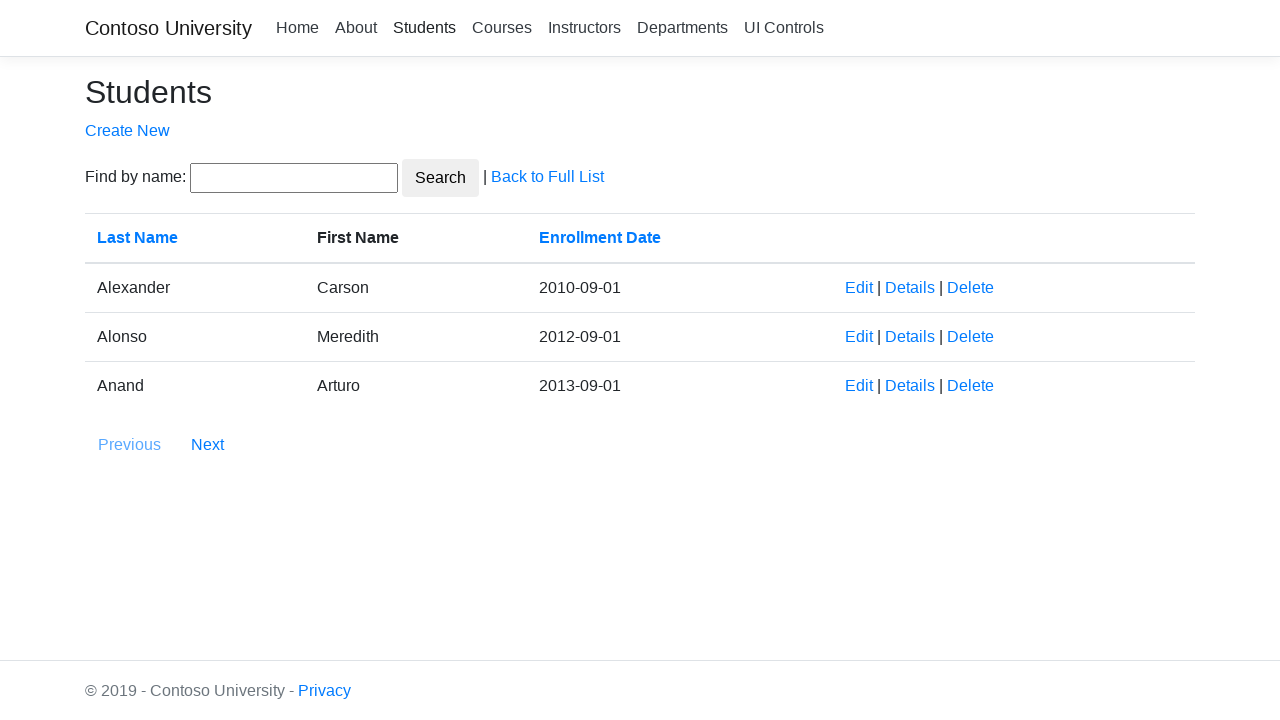